Navigates to CSK team page and verifies the URL and team banner image are displayed correctly

Starting URL: https://qaipldashboard.ccbp.tech/

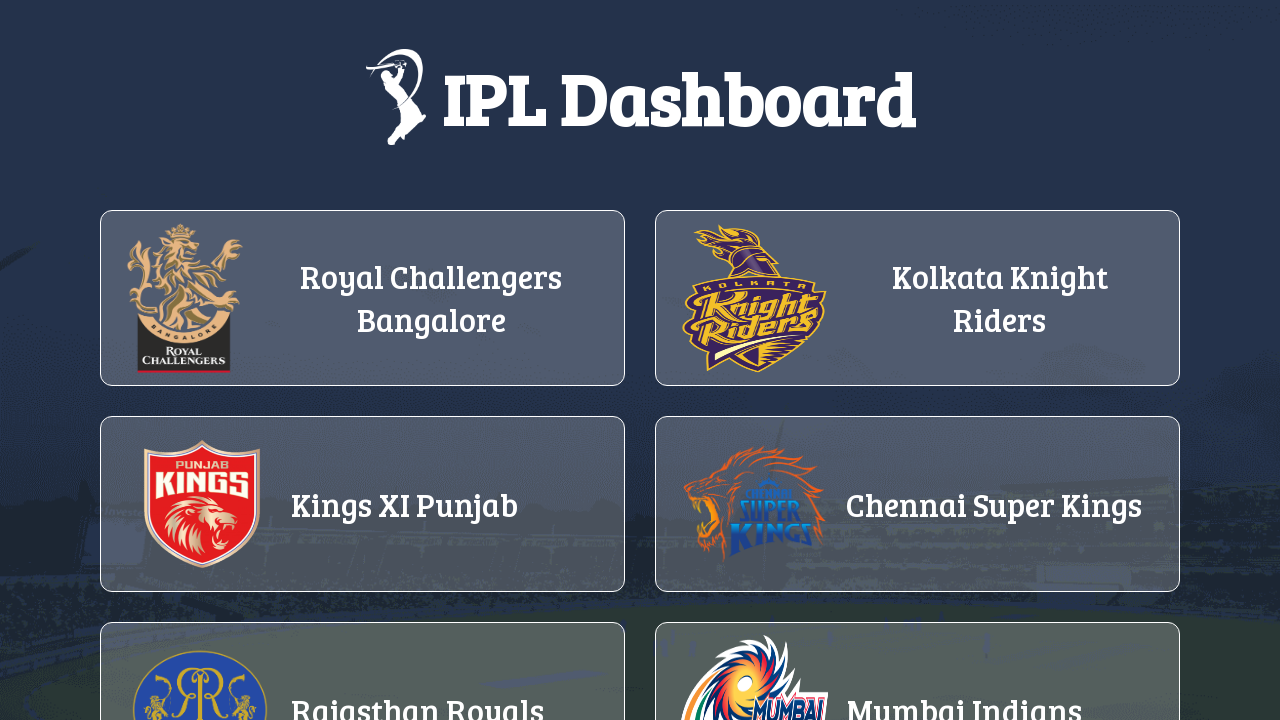

Clicked on CSK team link (4th team in the list) at (918, 519) on ul.teams-list > a:nth-of-type(4)
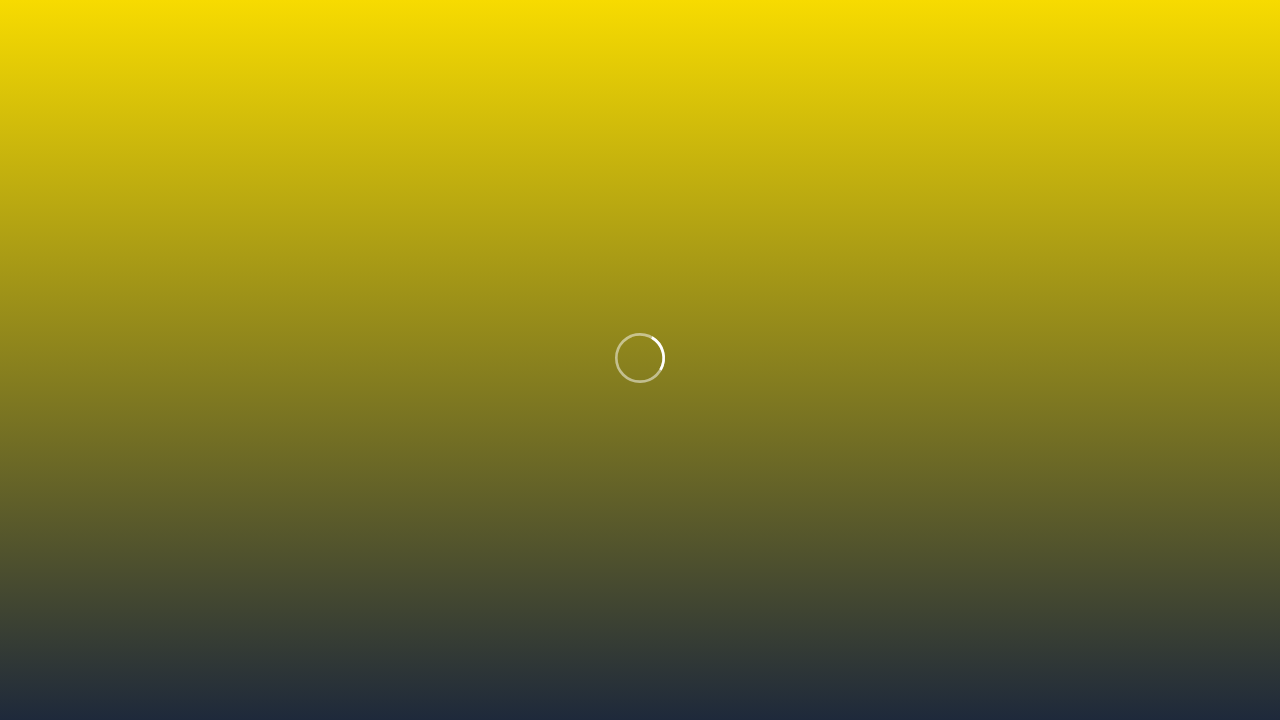

Verified navigation to CSK team page URL
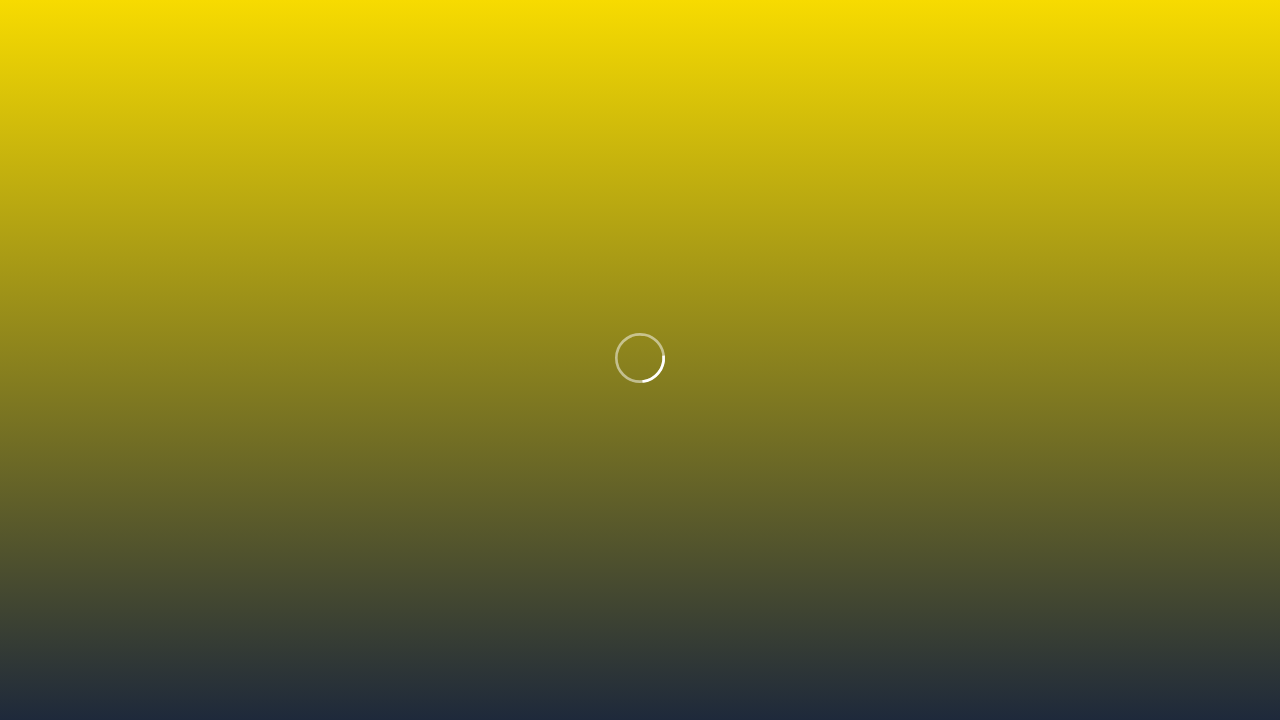

Responsive container became visible
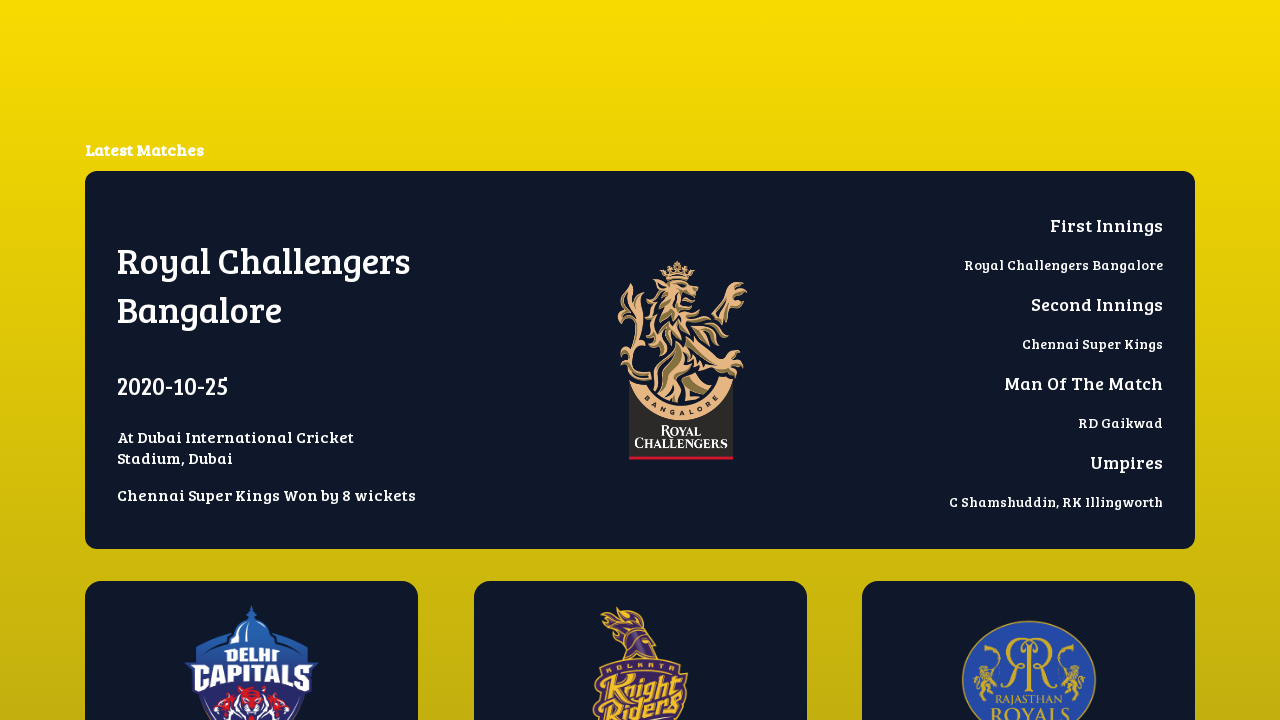

Team banner image is displayed correctly
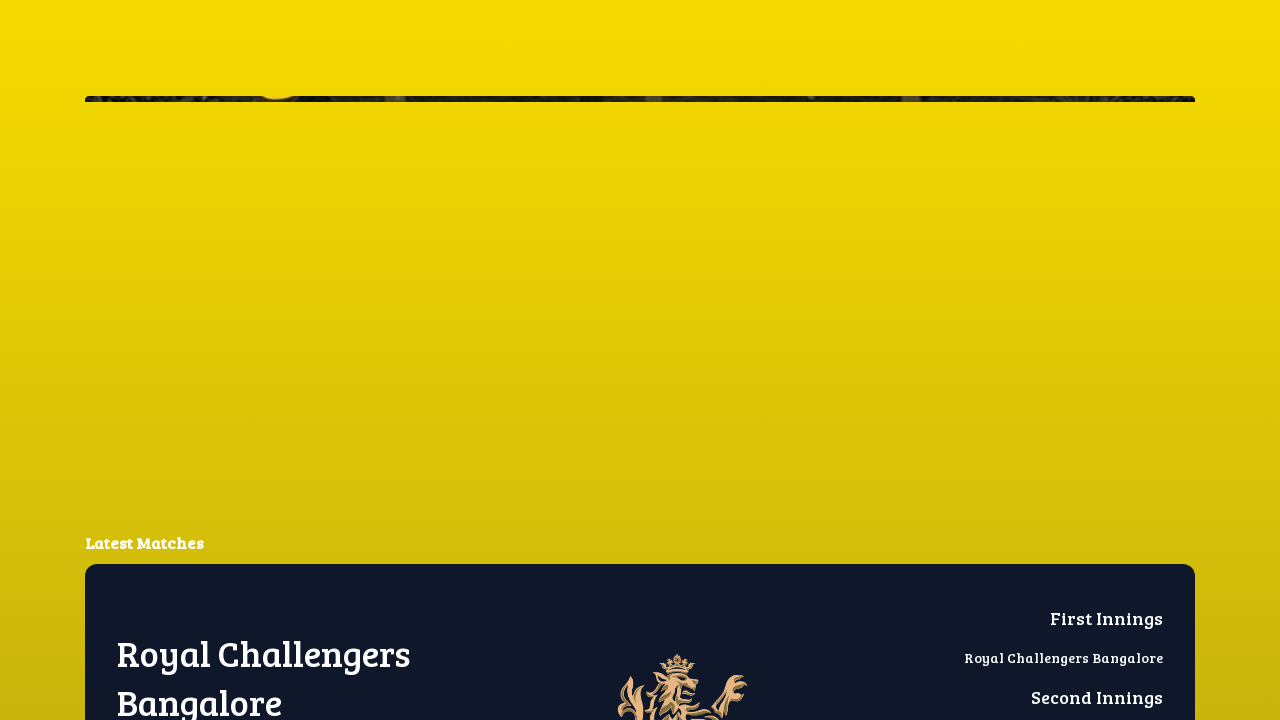

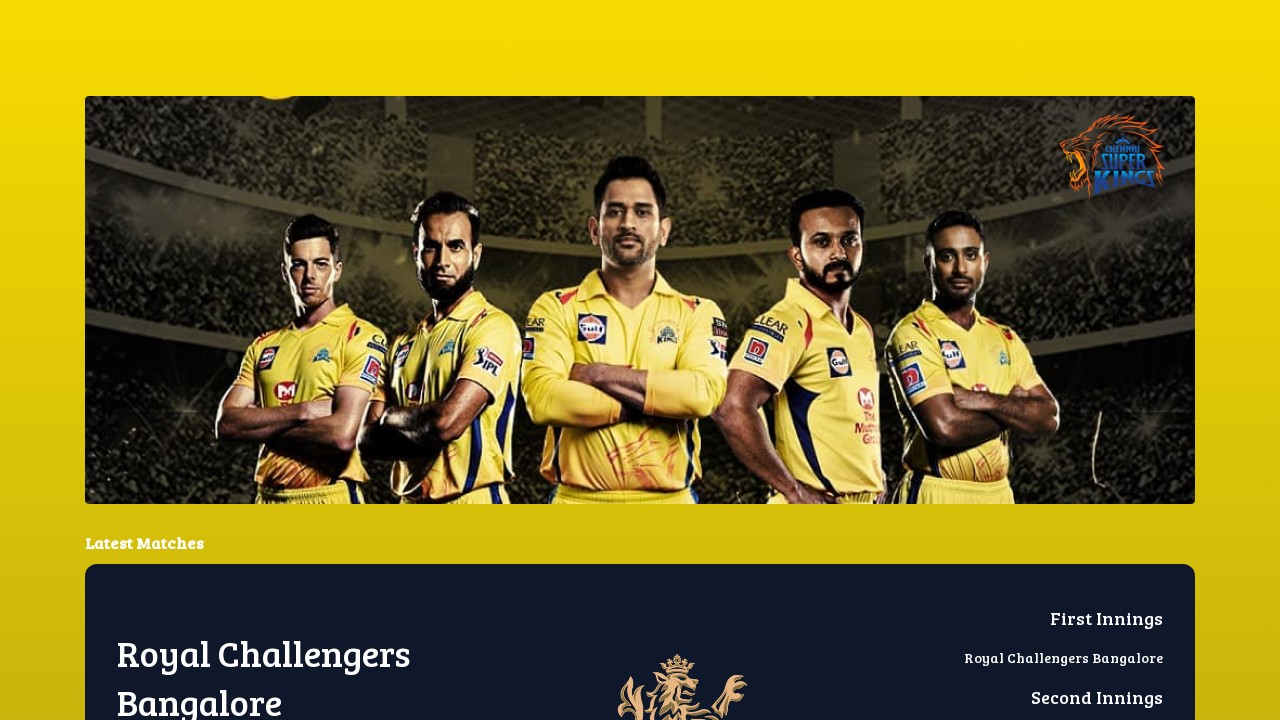